Navigates to a table practice page, scrolls down to reveal a sortable table, and waits for the table to be visible and interactive.

Starting URL: https://letcode.in/table

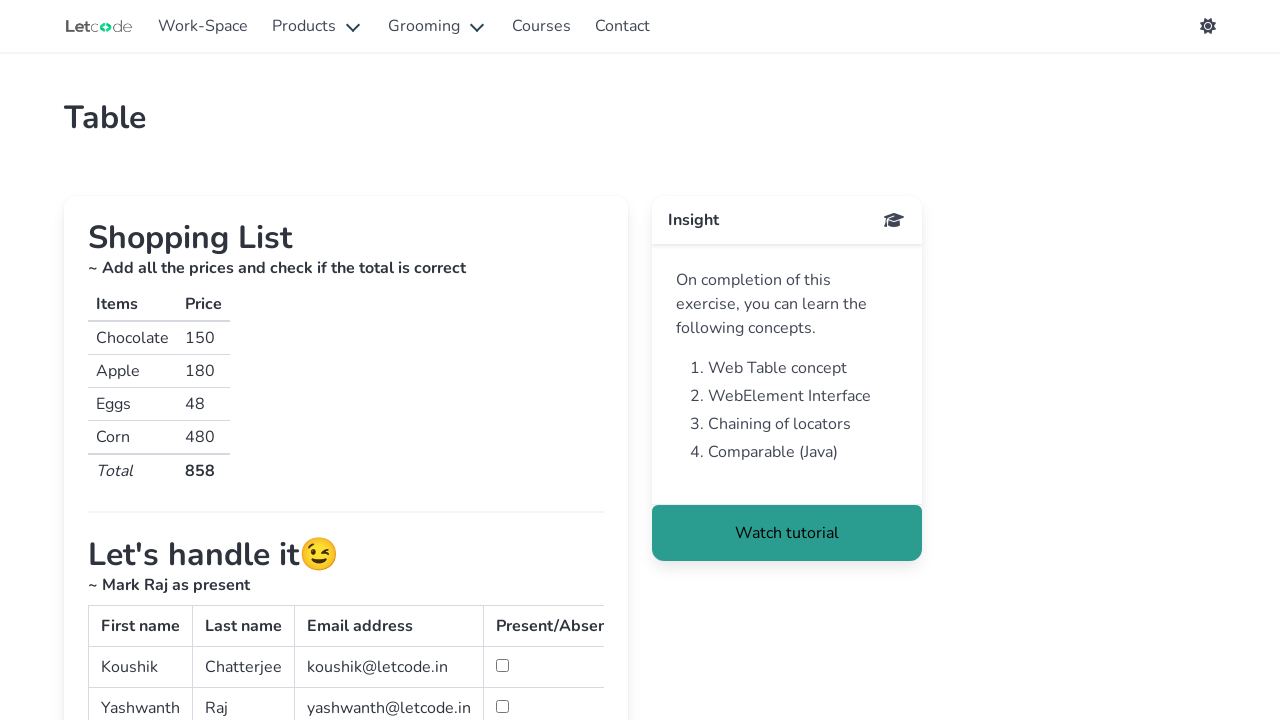

Navigated to table practice page at https://letcode.in/table
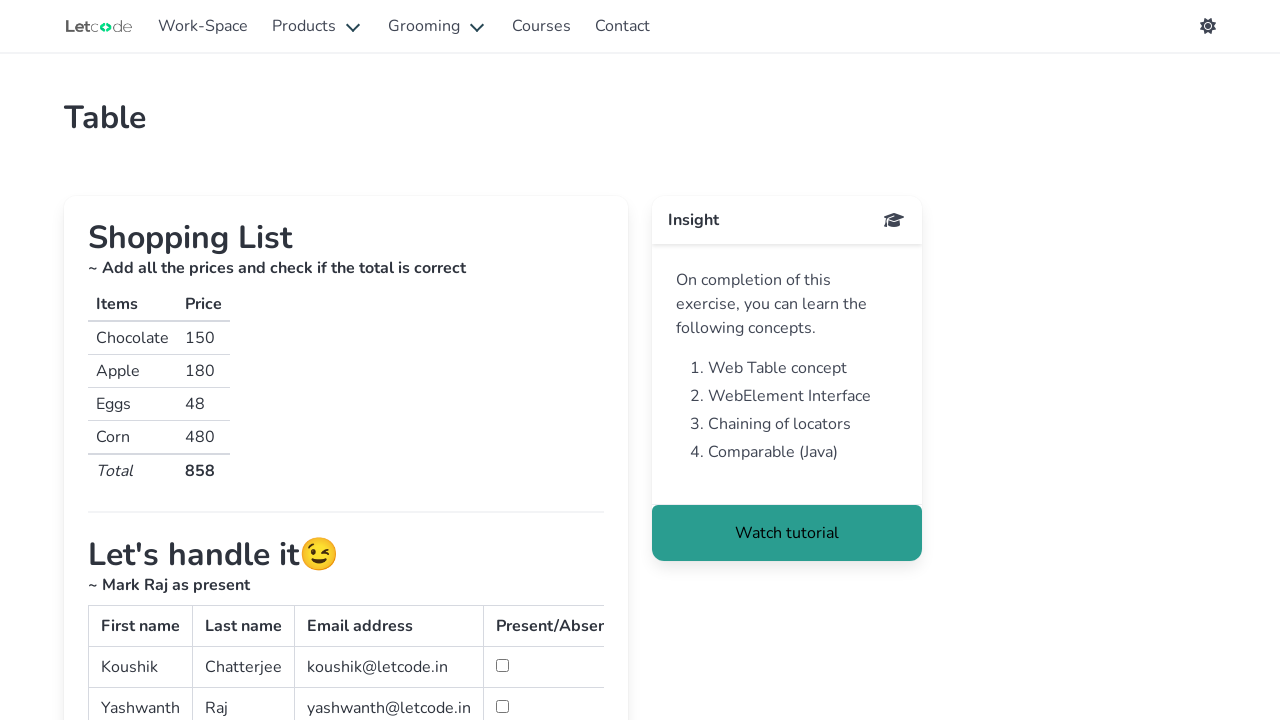

Scrolled down 700 pixels to reveal table section
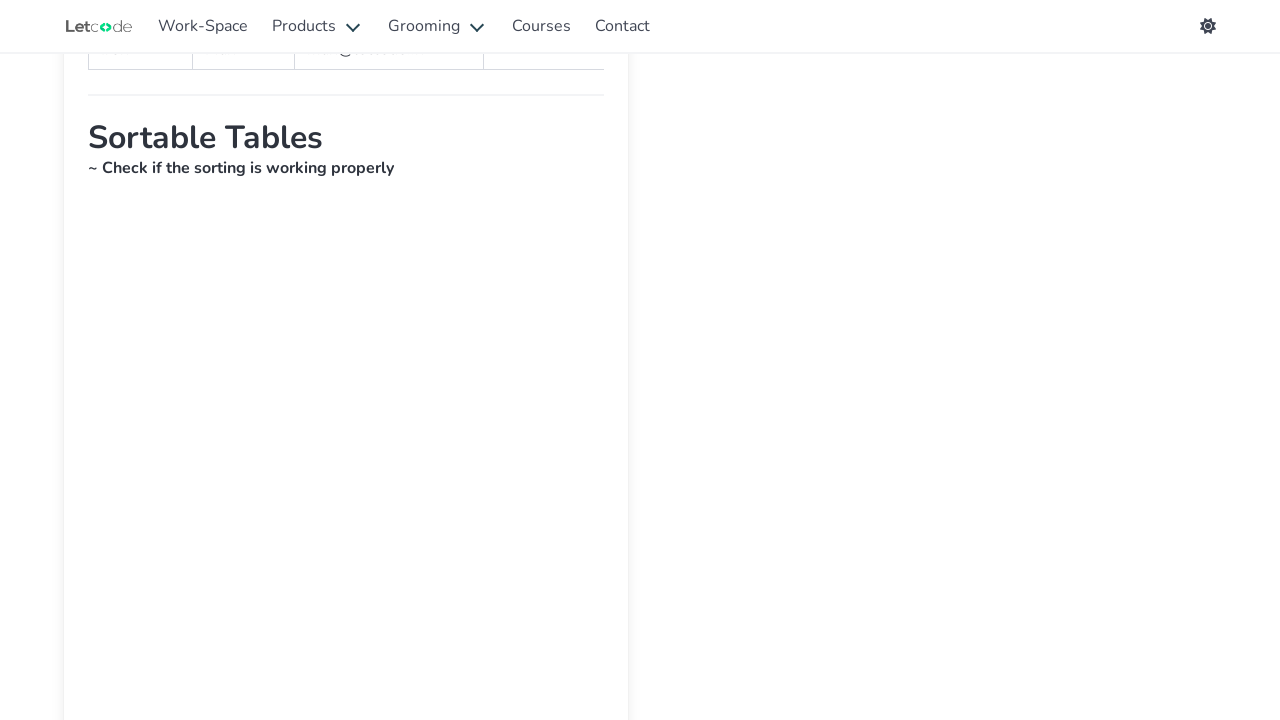

Sortable table became visible
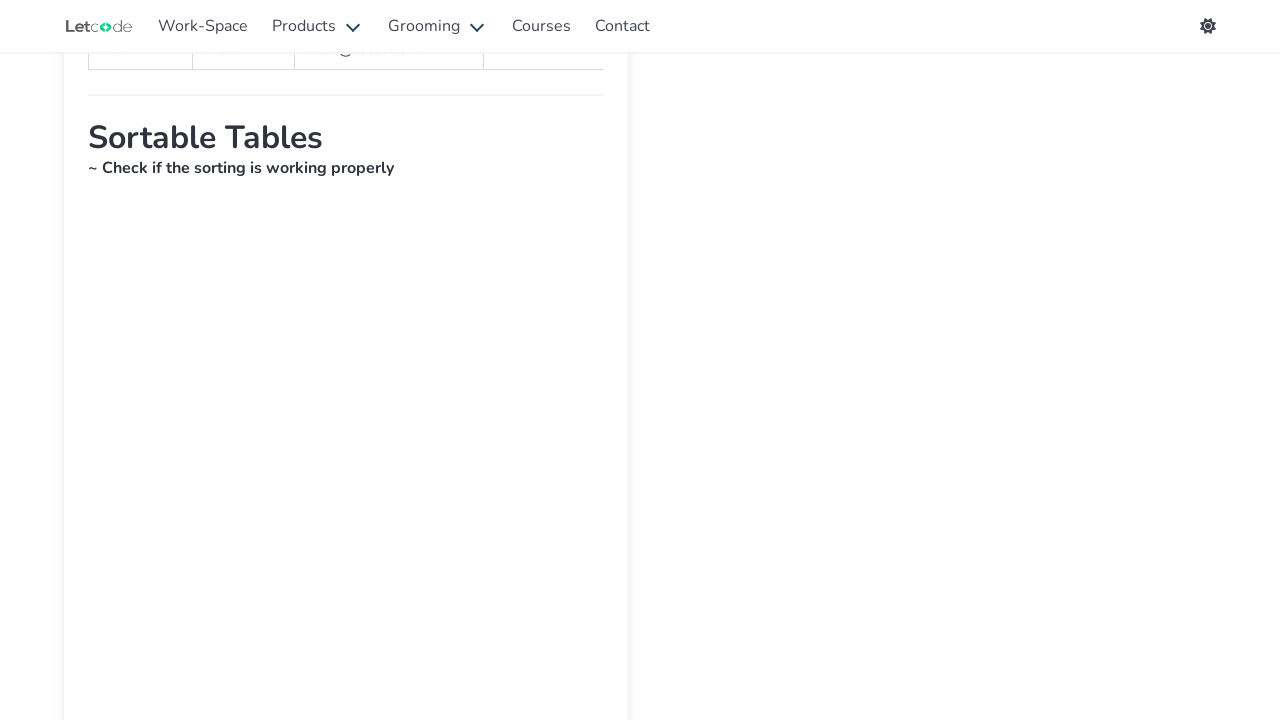

Table headers loaded and are present
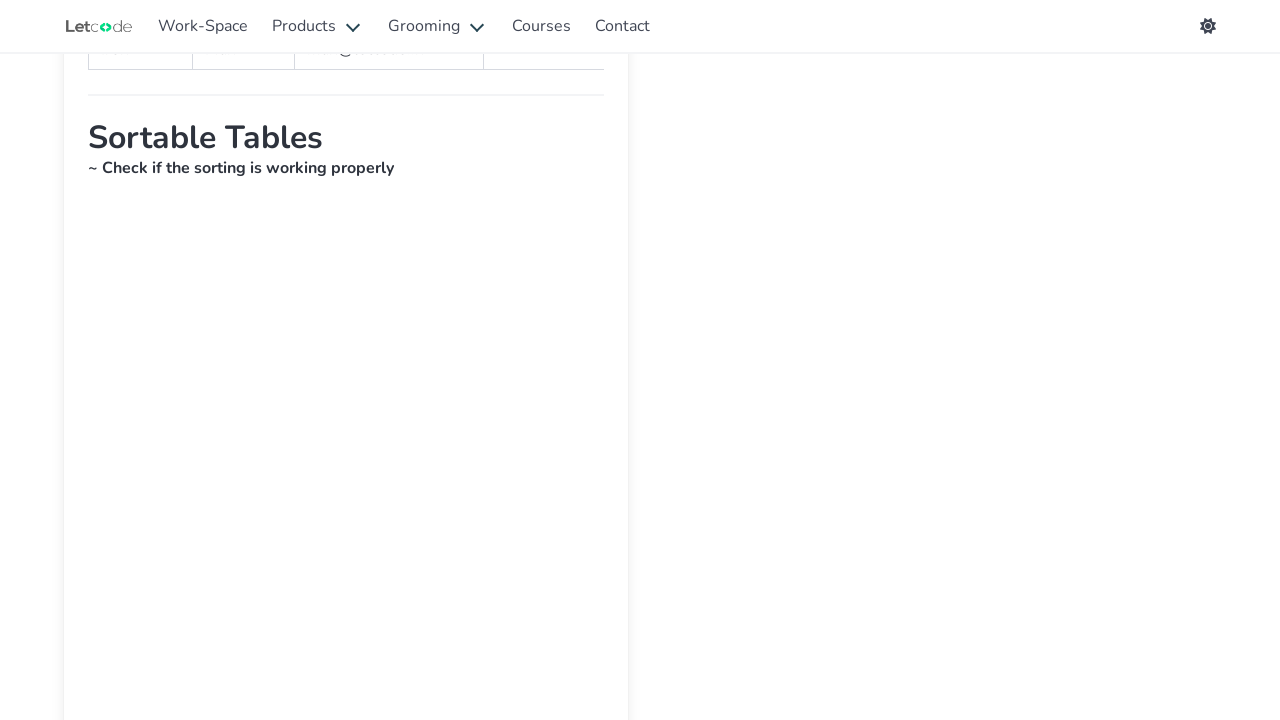

Table rows loaded and are interactive
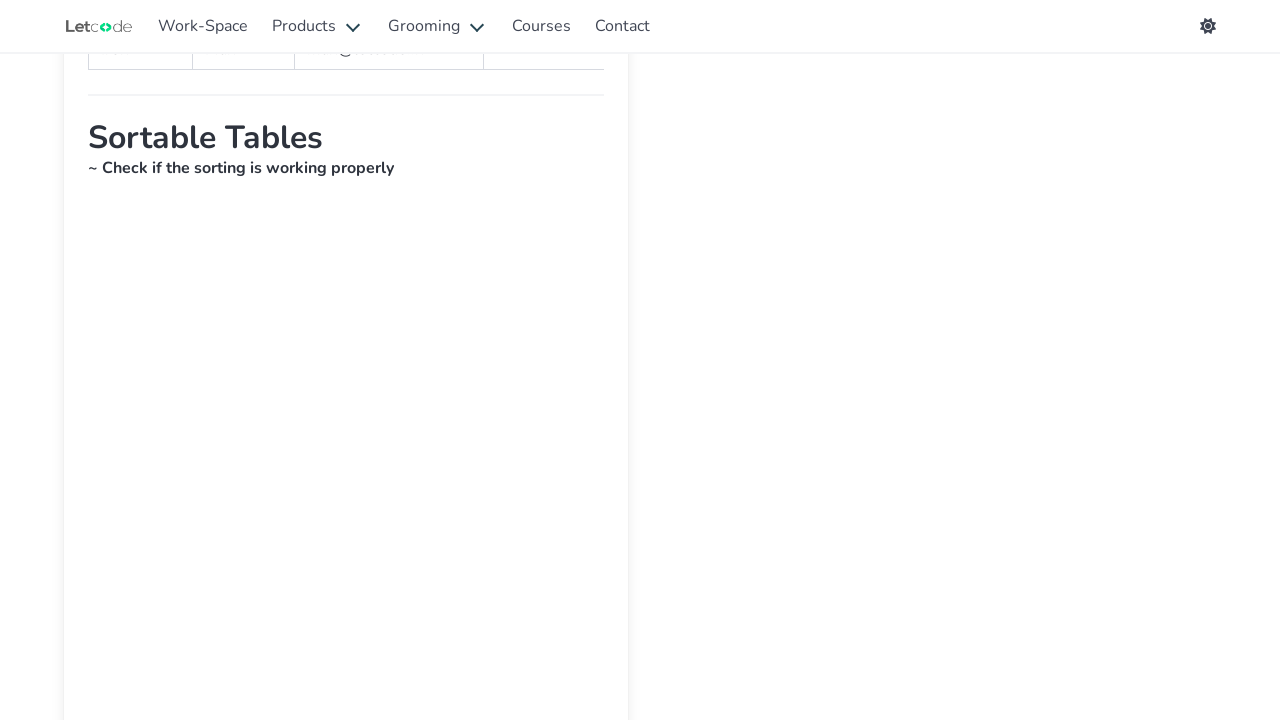

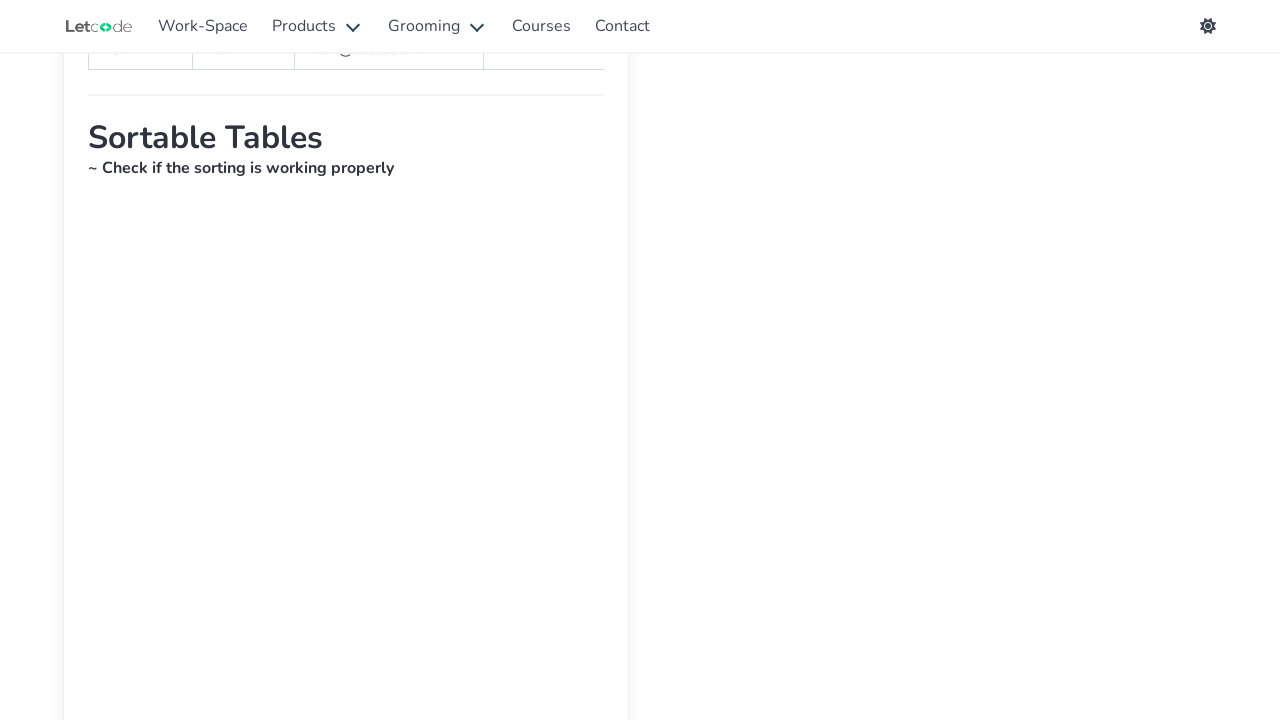